Navigates to the Rahul Shetty Academy Selenium Practice offers page and verifies the page loads by checking the title.

Starting URL: https://rahulshettyacademy.com/seleniumPractise/#/offers

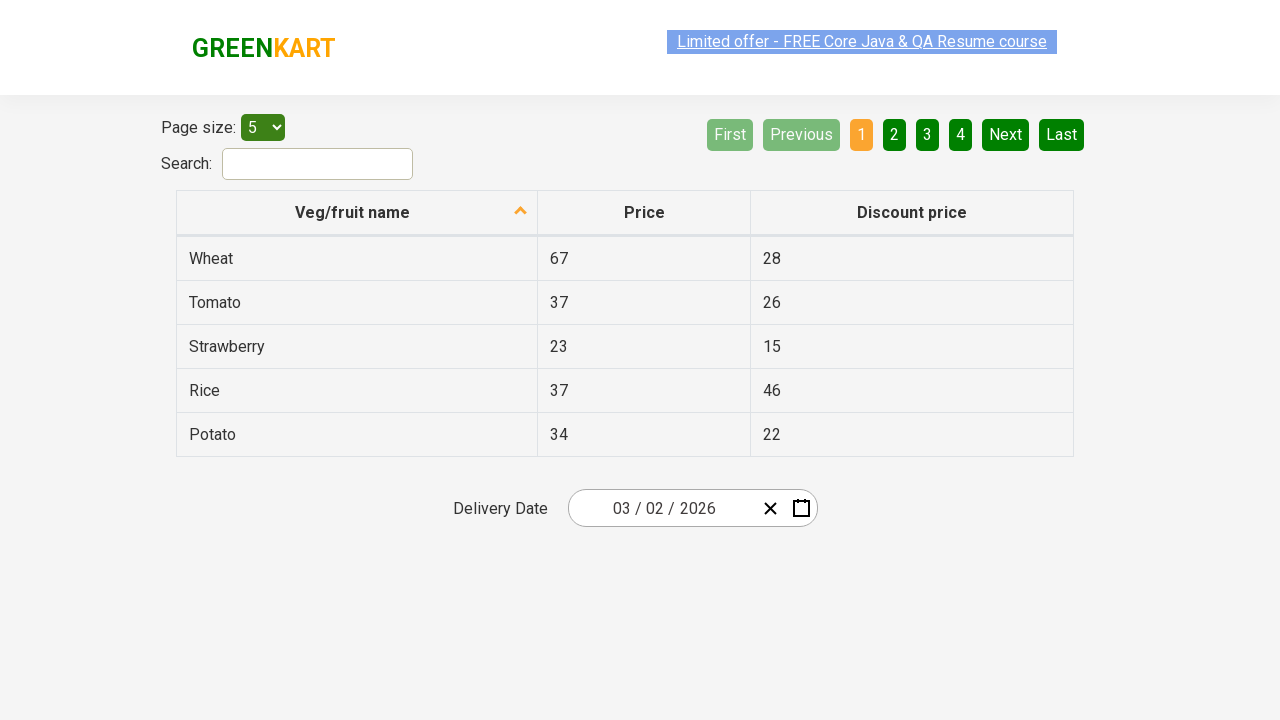

Waited for page to reach domcontentloaded state
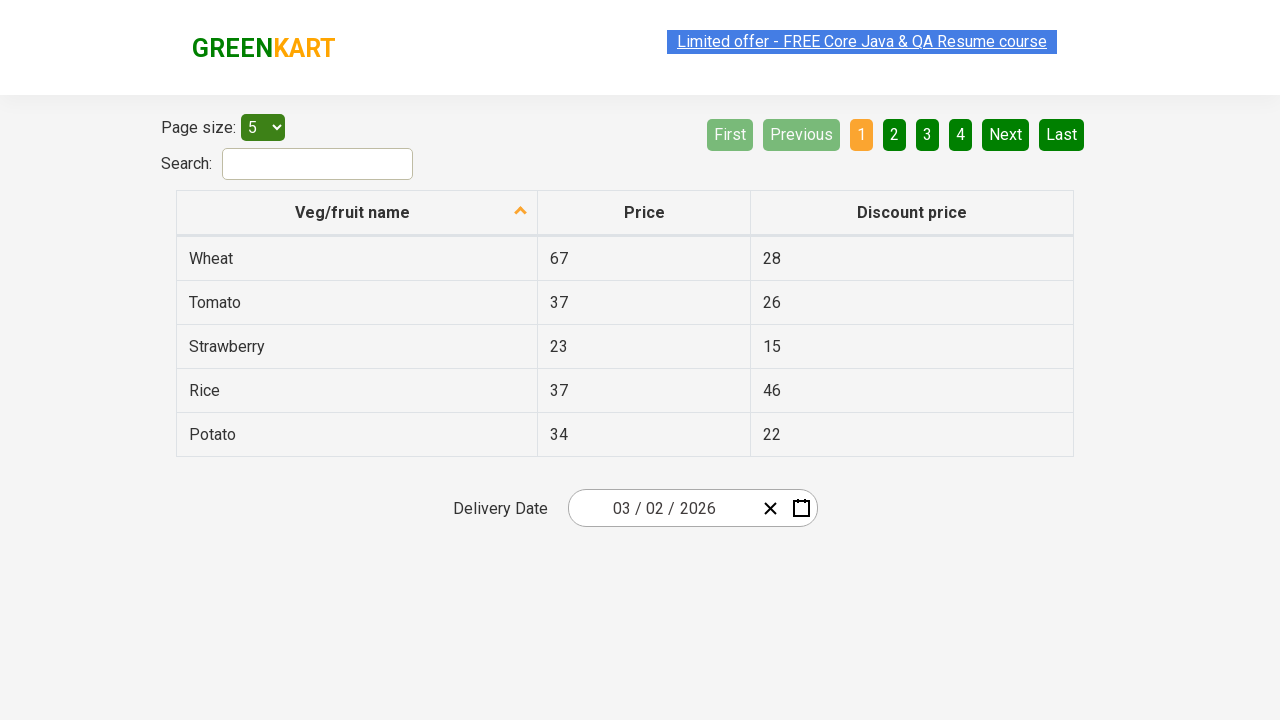

Retrieved page title
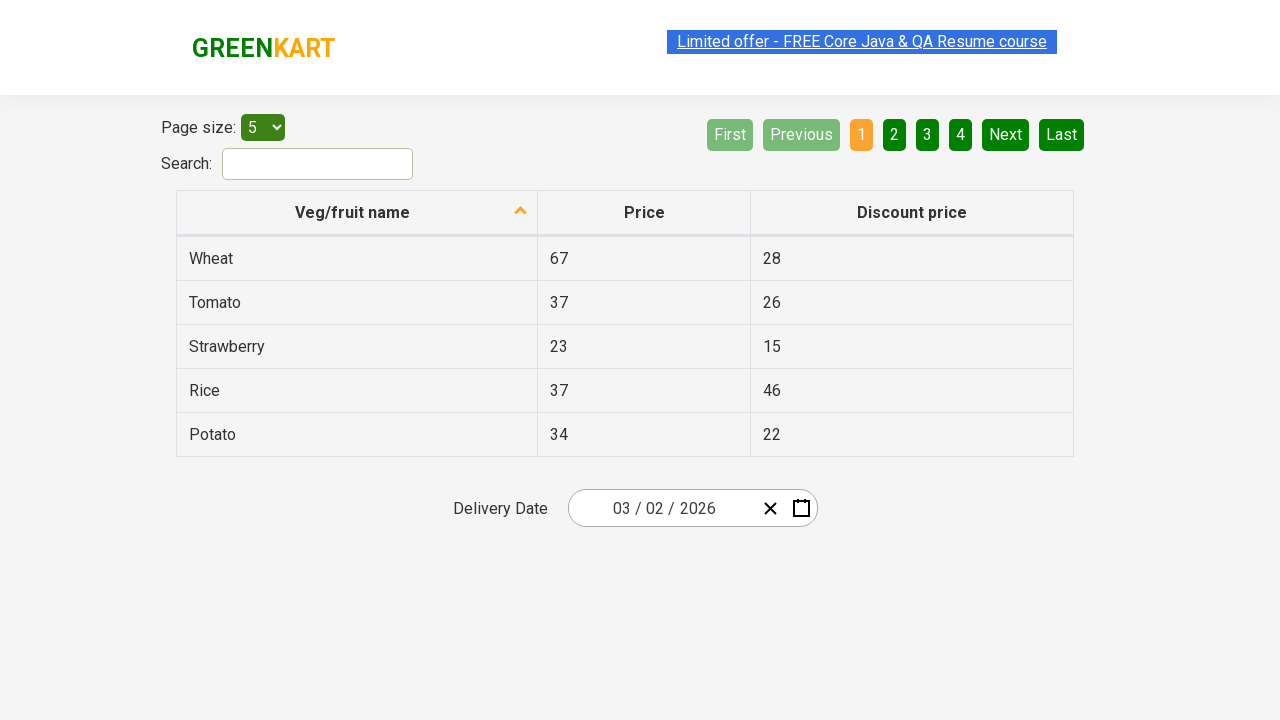

Verified page title is not empty
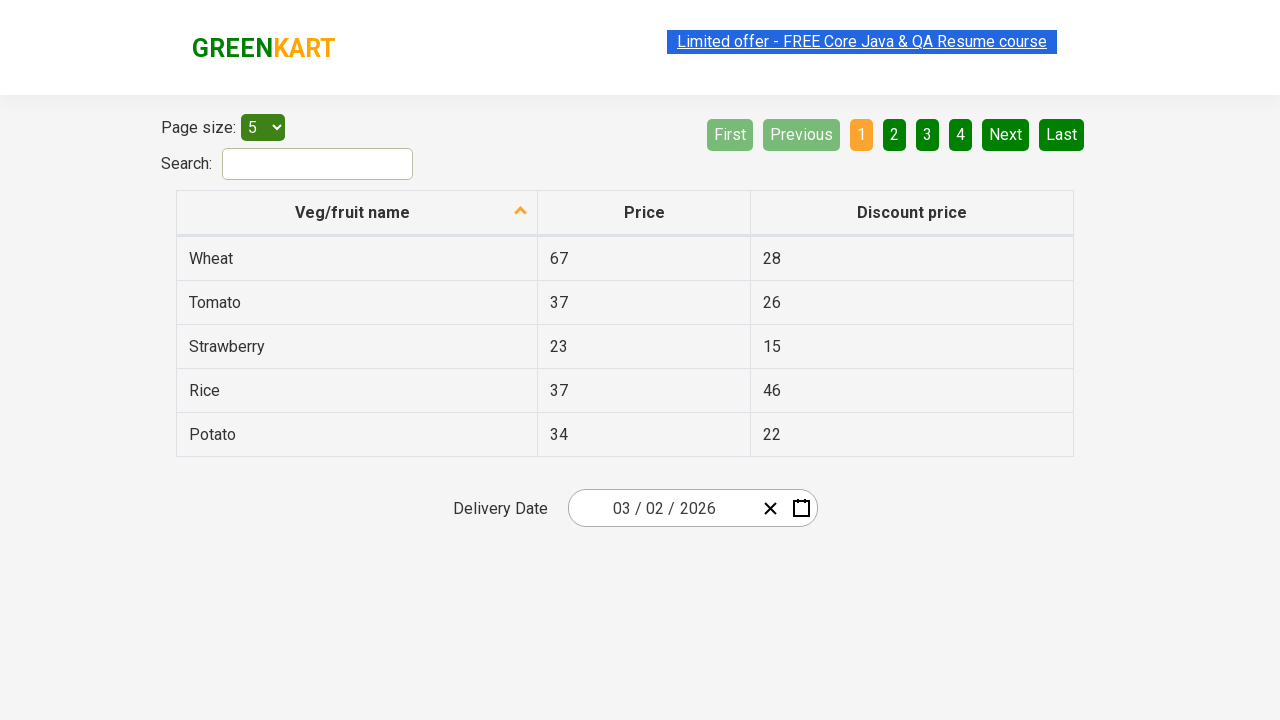

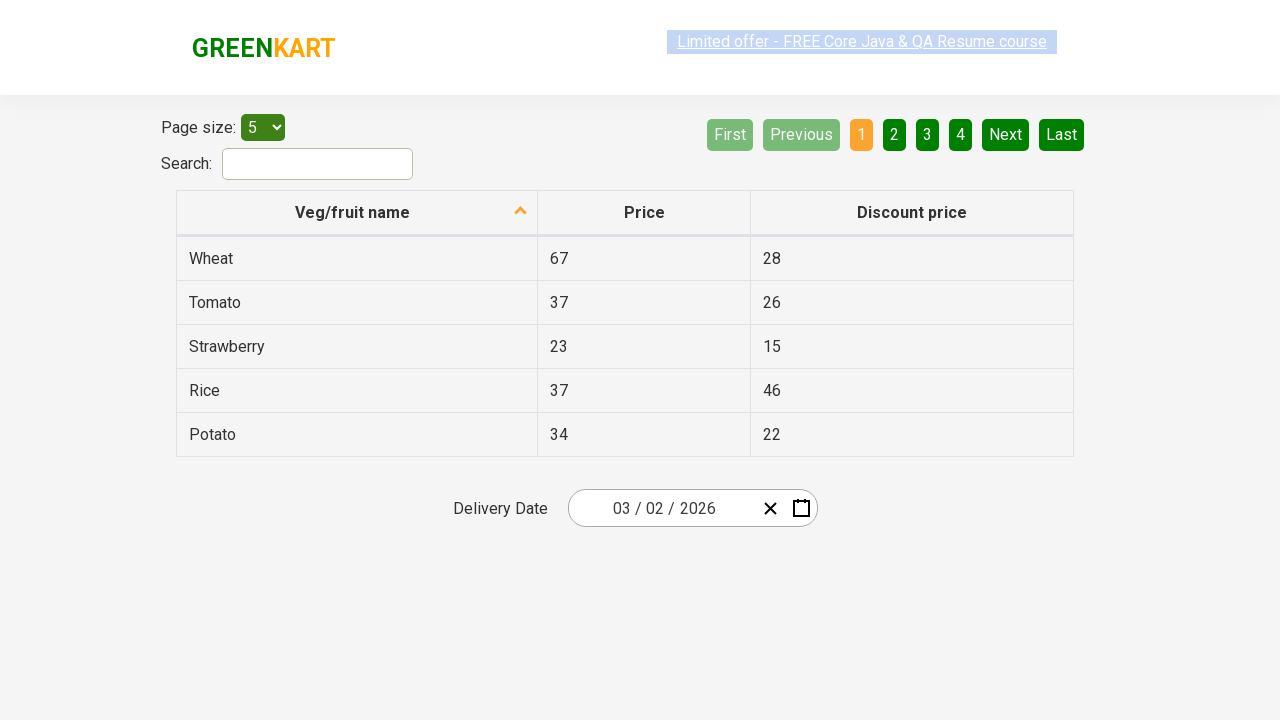